Verifies that the login page header displays the correct text "Log in to ZeroBank" by checking the h3 element on the page.

Starting URL: http://zero.webappsecurity.com/login.html

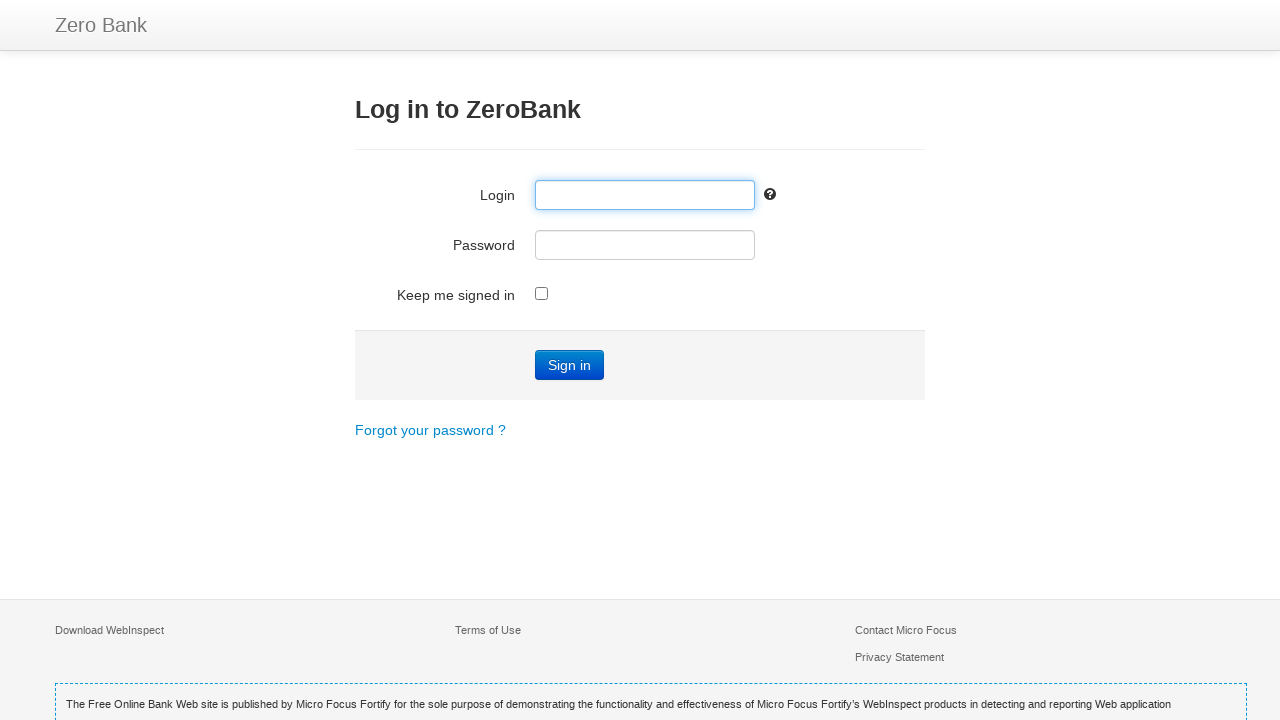

Navigated to ZeroBank login page
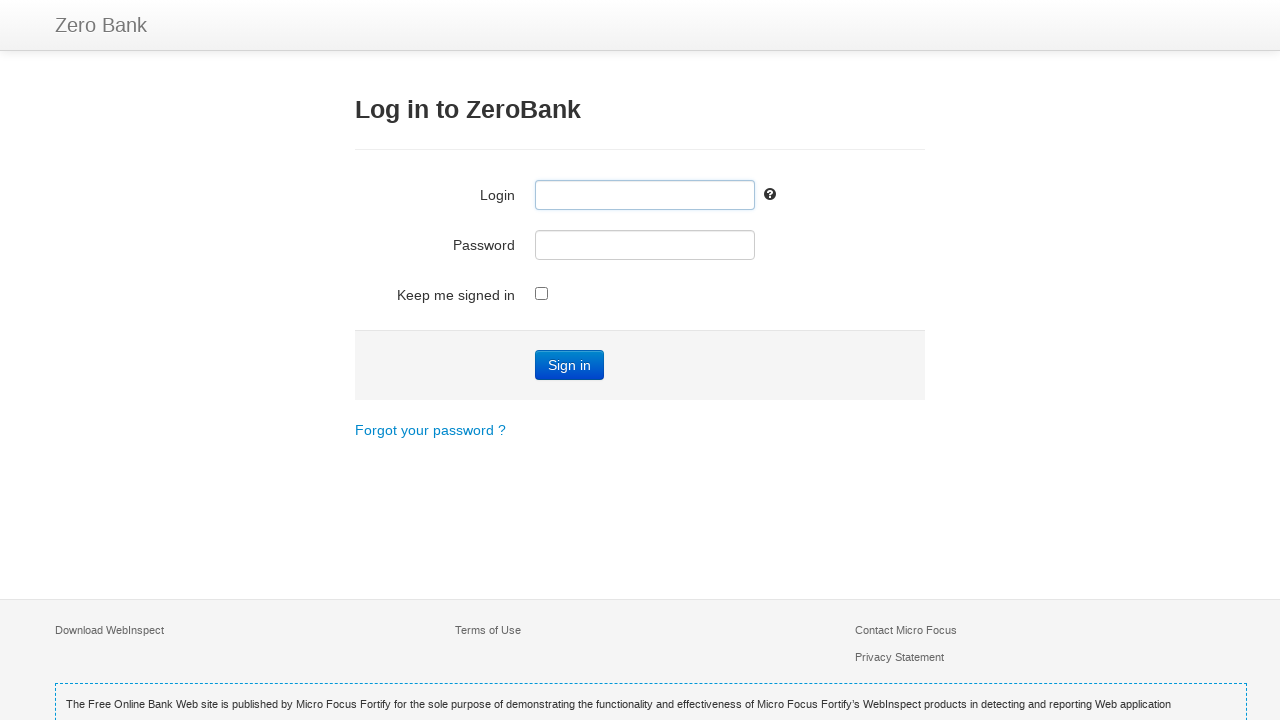

Header h3 element is visible
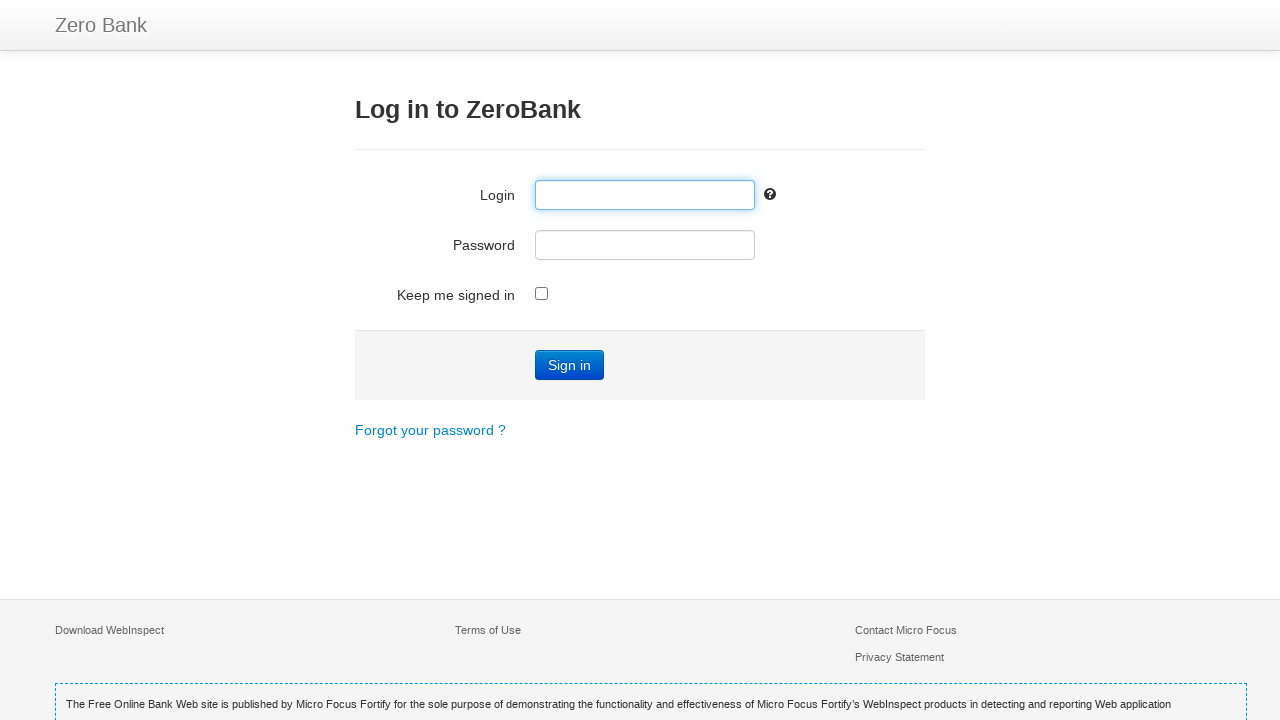

Retrieved header text content
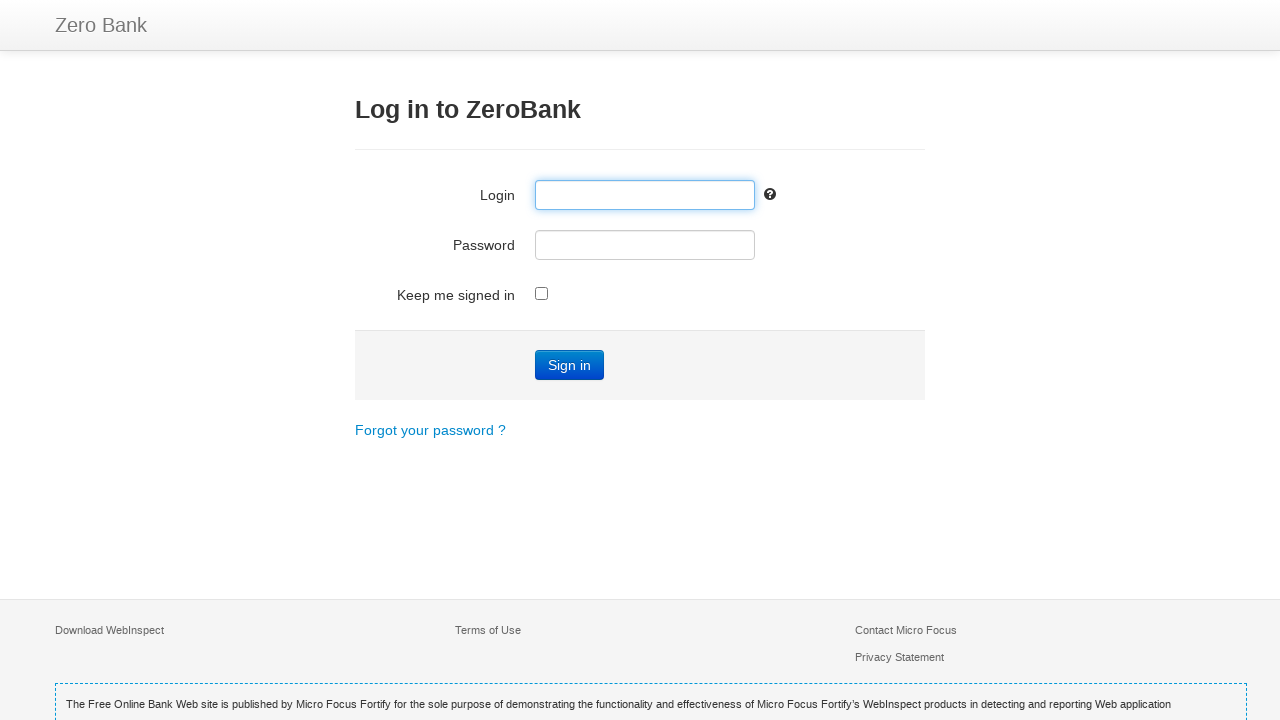

Verified header text matches 'Log in to ZeroBank'
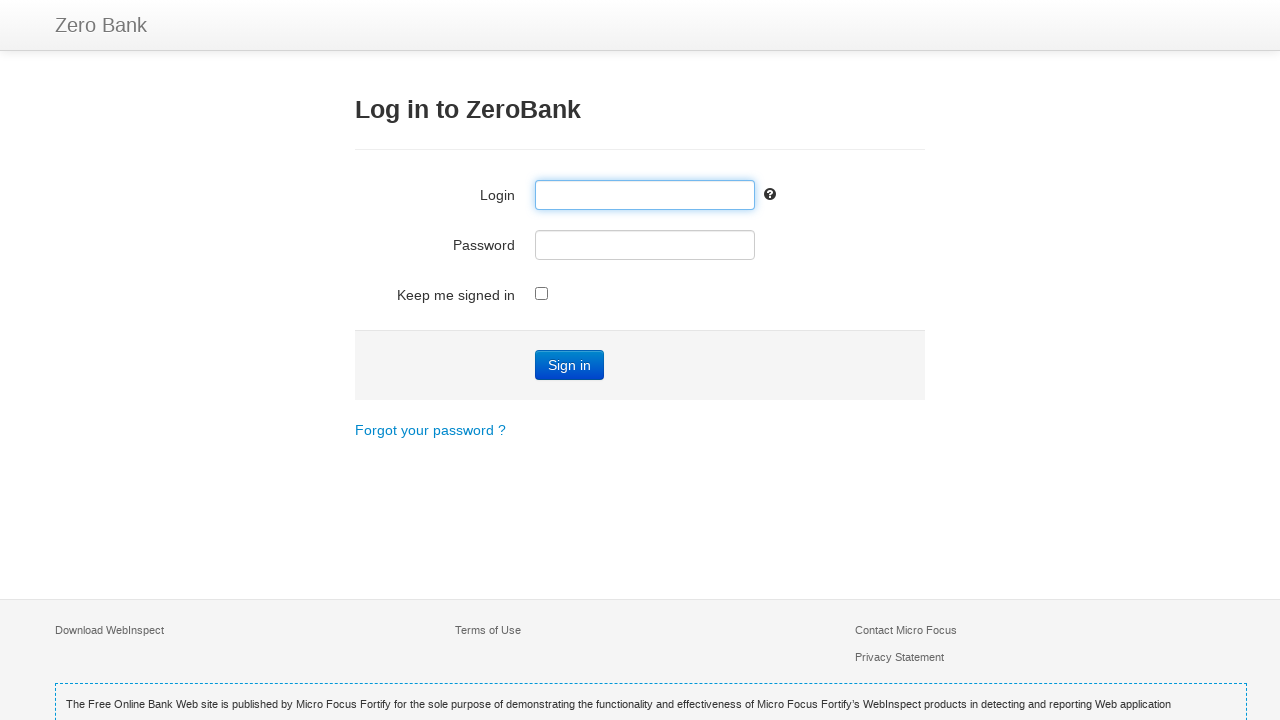

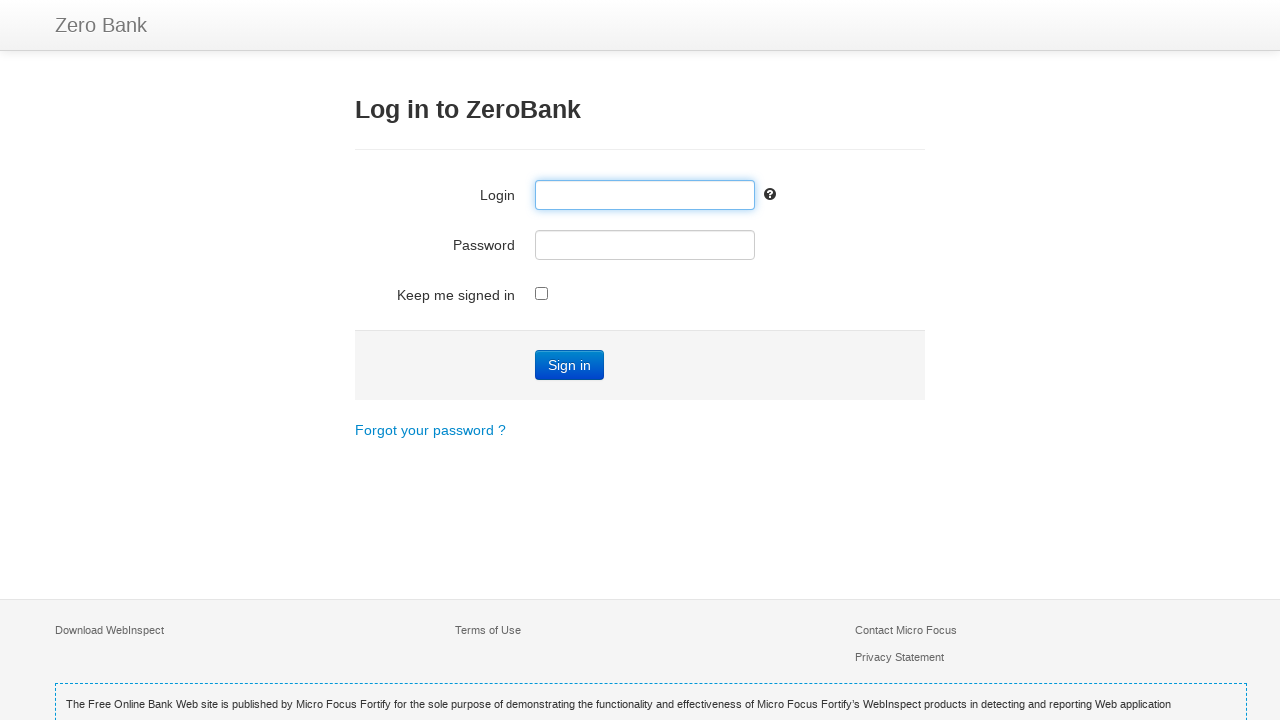